Tests that the input field is cleared after adding a todo item.

Starting URL: https://demo.playwright.dev/todomvc

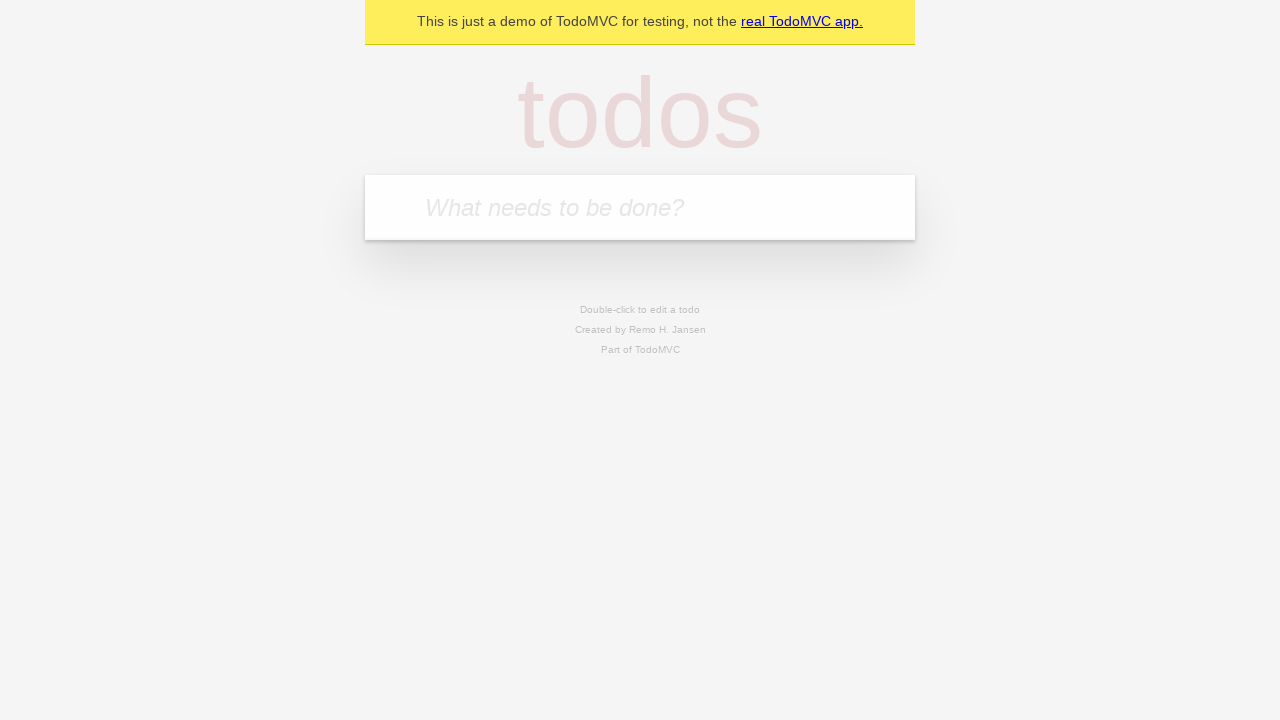

Filled input field with 'buy some cheese' on internal:attr=[placeholder="What needs to be done?"i]
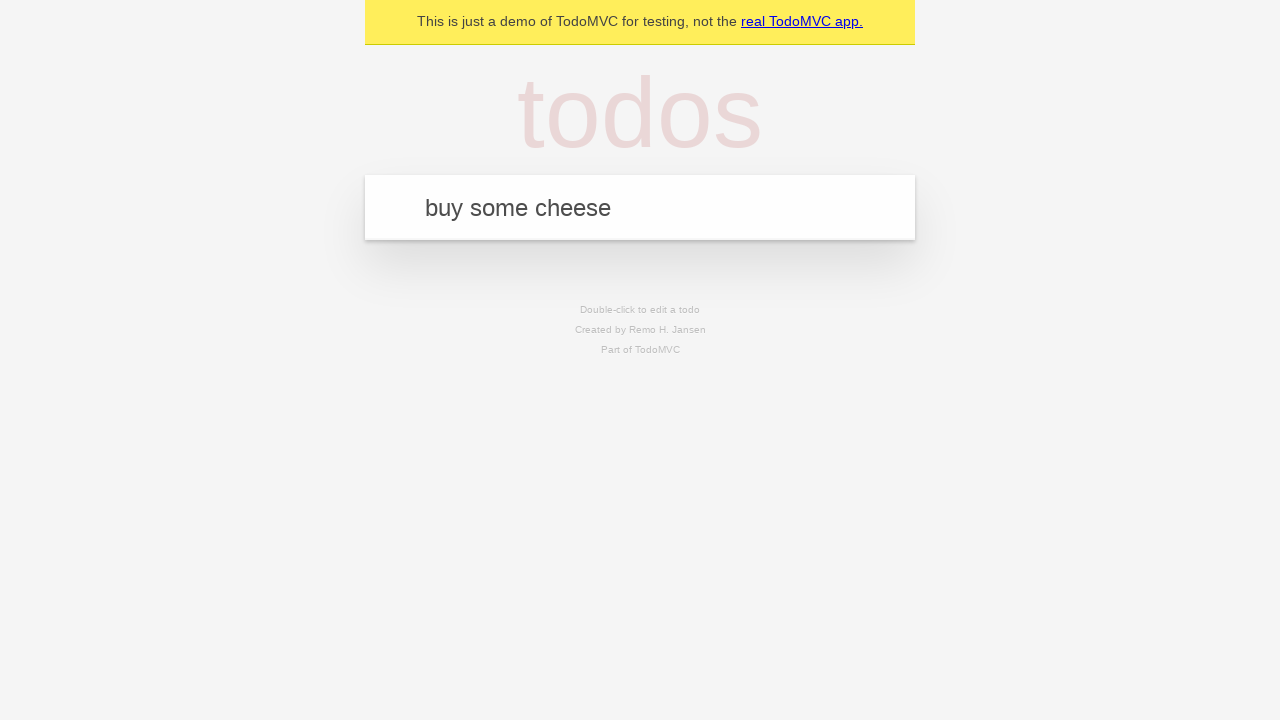

Pressed Enter to add todo item on internal:attr=[placeholder="What needs to be done?"i]
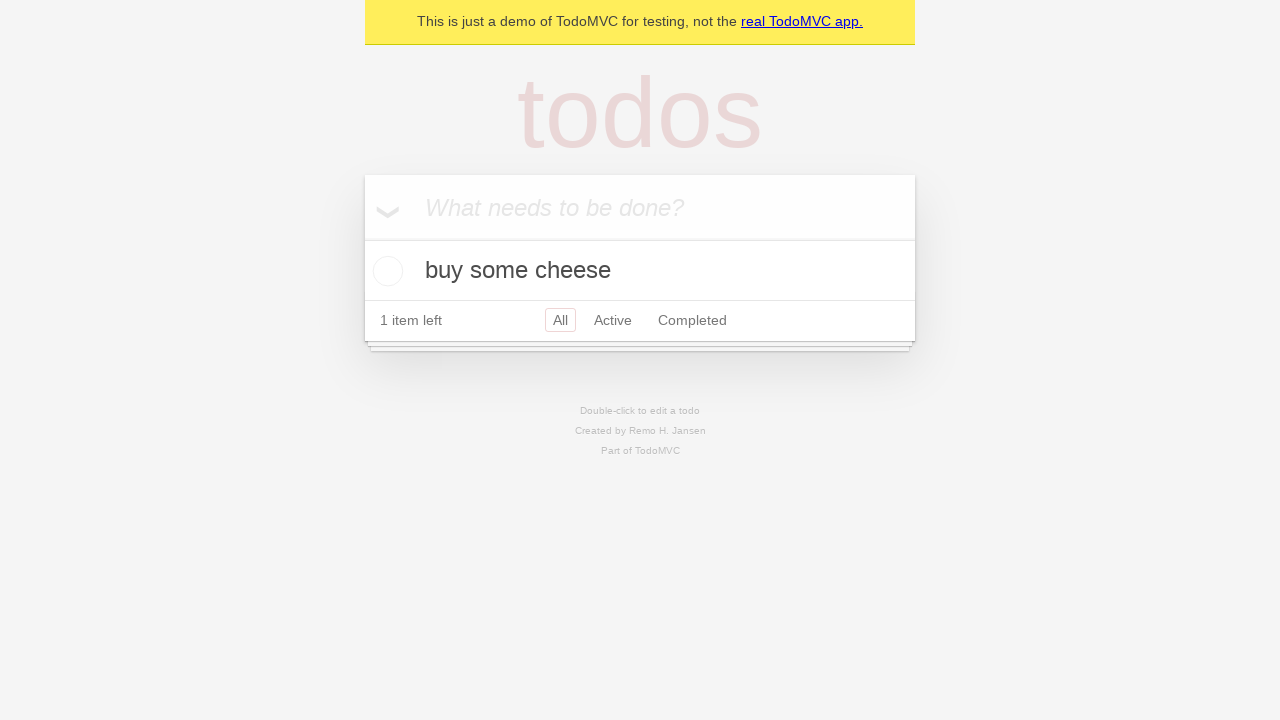

Todo item appeared in the list
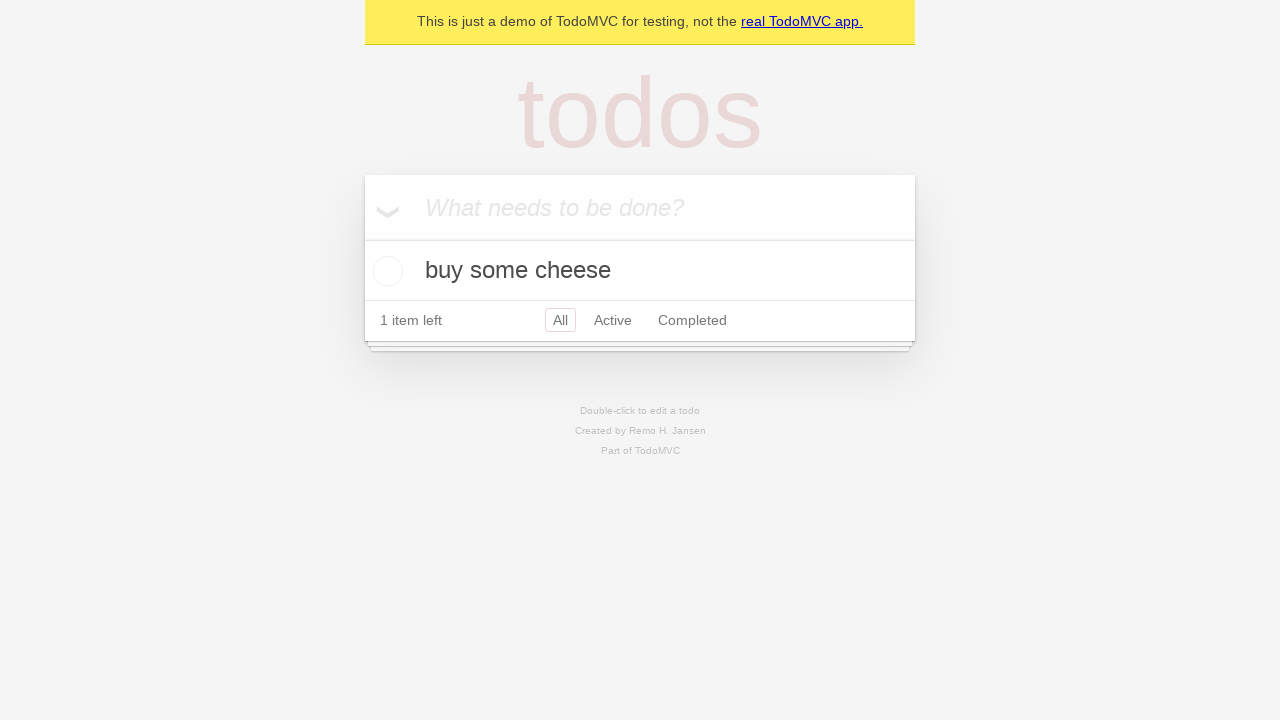

Verified that input field was cleared after adding item
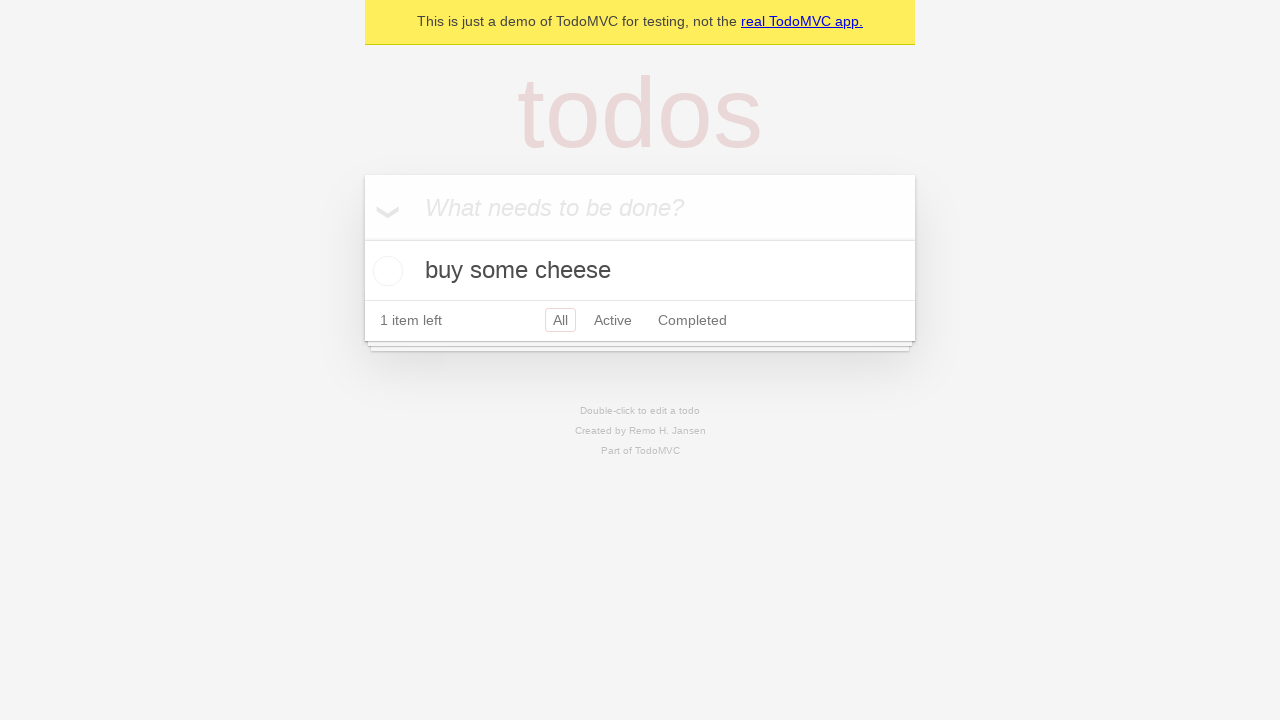

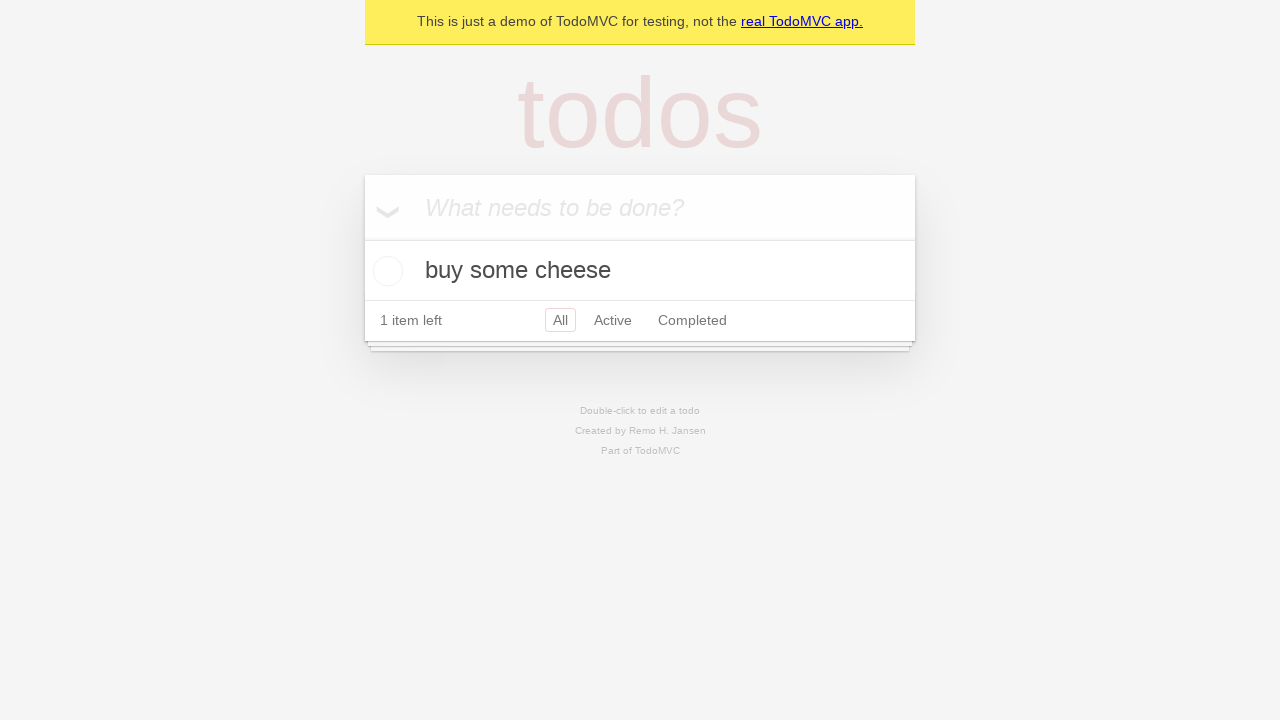